Tests that form validation errors are displayed when attempting to submit an empty registration form by clicking the Register button without filling any fields.

Starting URL: https://parabank.parasoft.com/parabank/register.htm

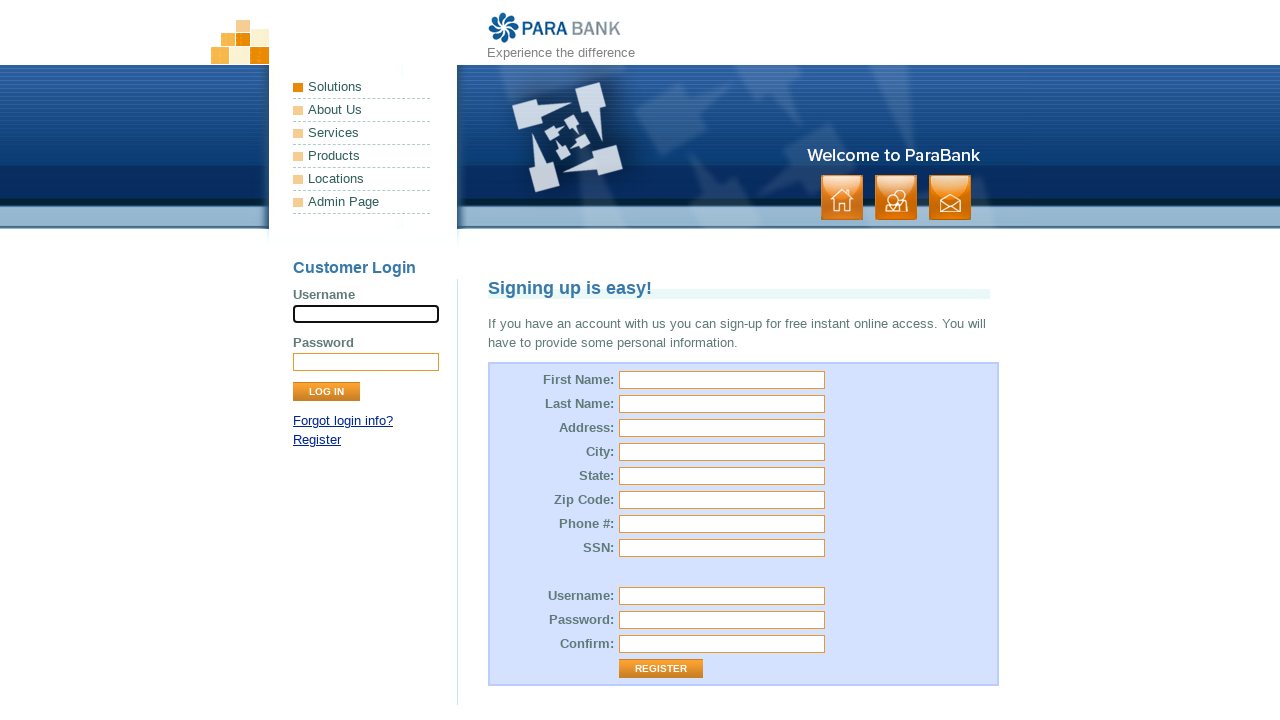

Clicked Register button without filling any fields at (661, 669) on [value="Register"]
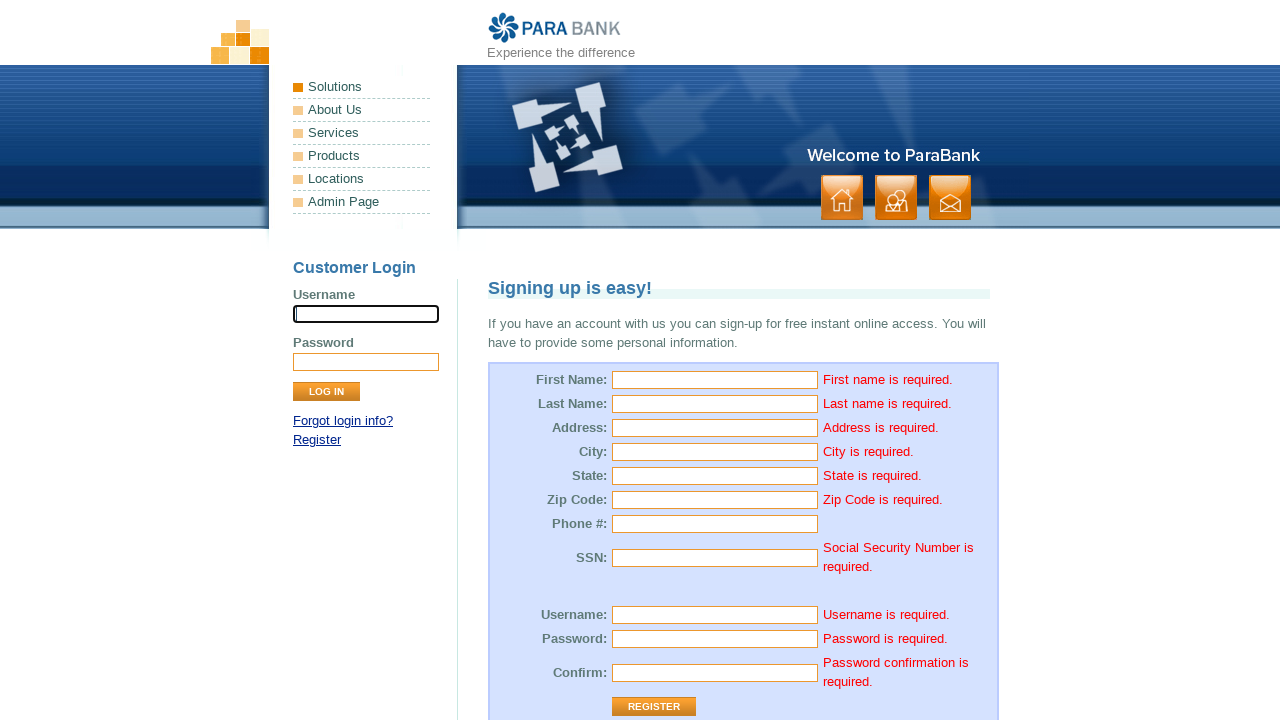

Verified 'First name is required.' error message is displayed
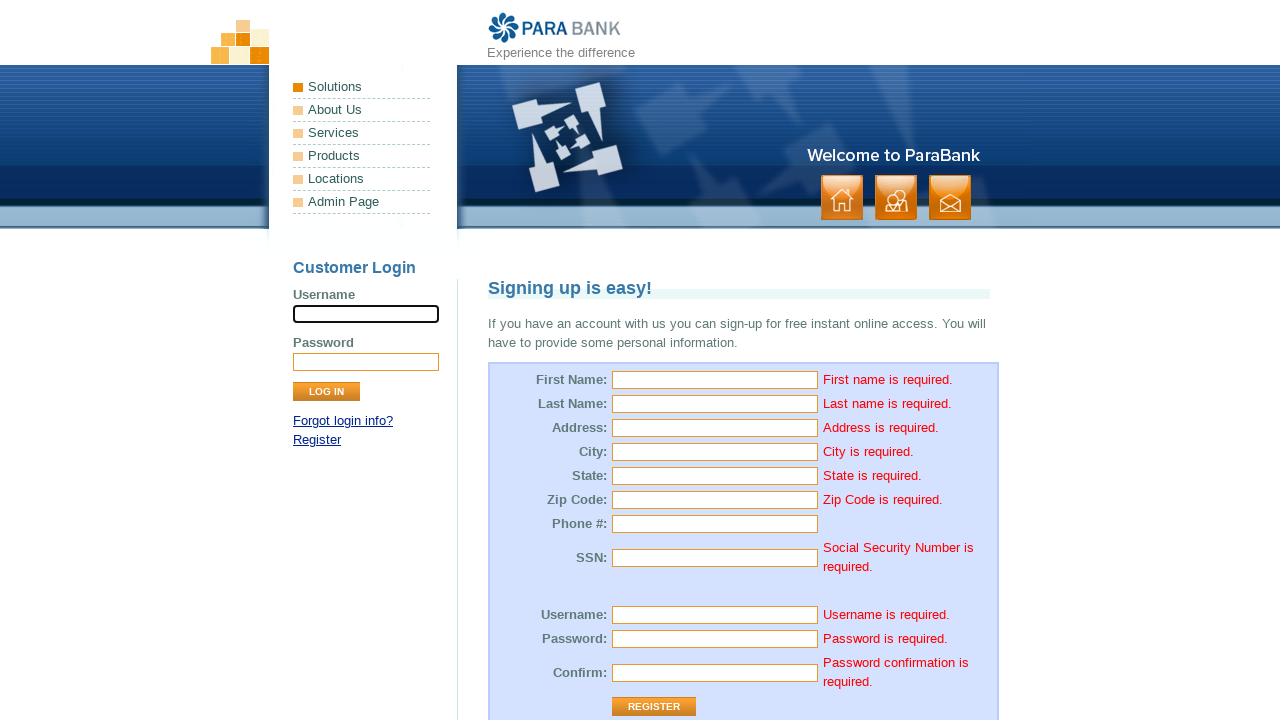

Verified 'Last name is required.' error message is displayed
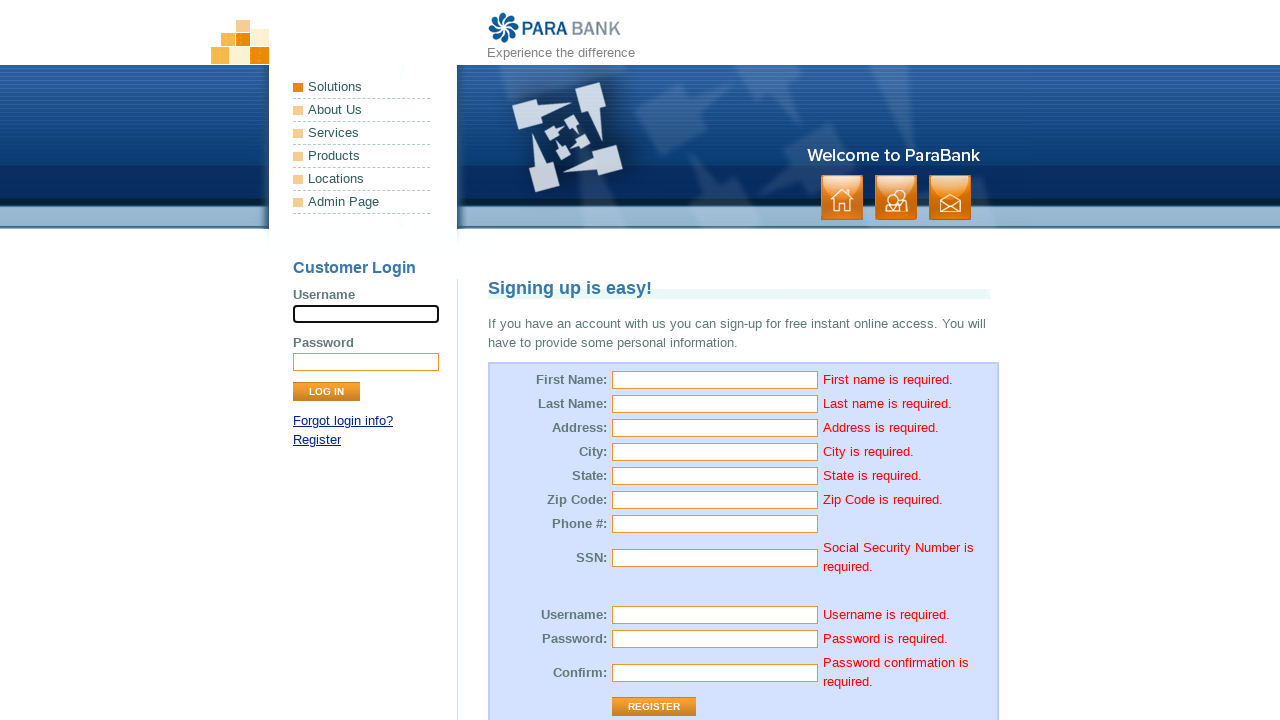

Verified 'Address is required.' error message is displayed
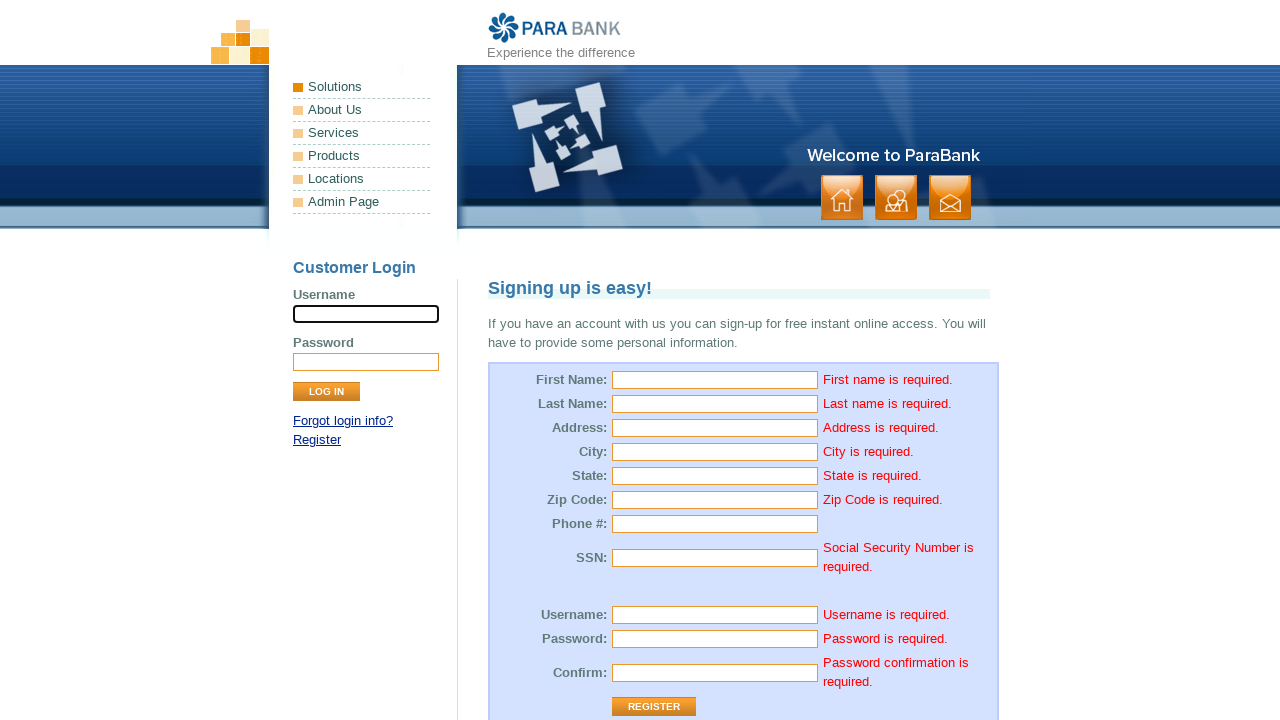

Verified 'City is required.' error message is displayed
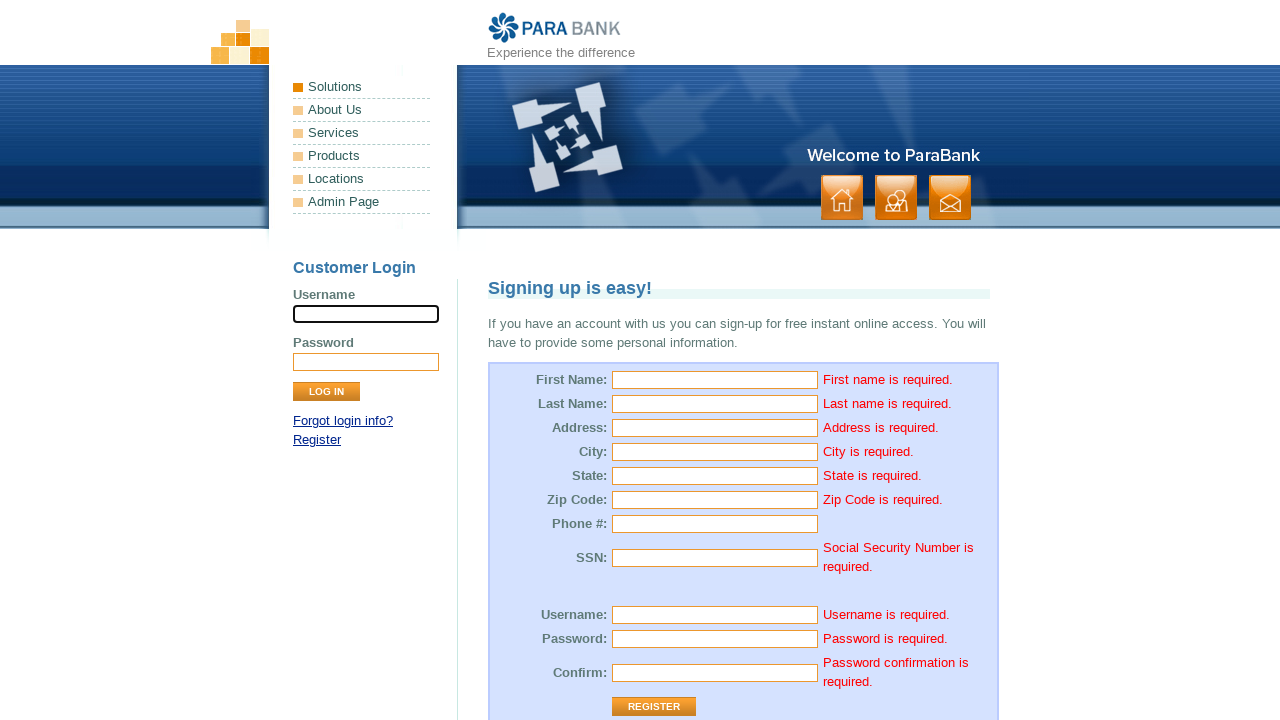

Verified 'State is required.' error message is displayed
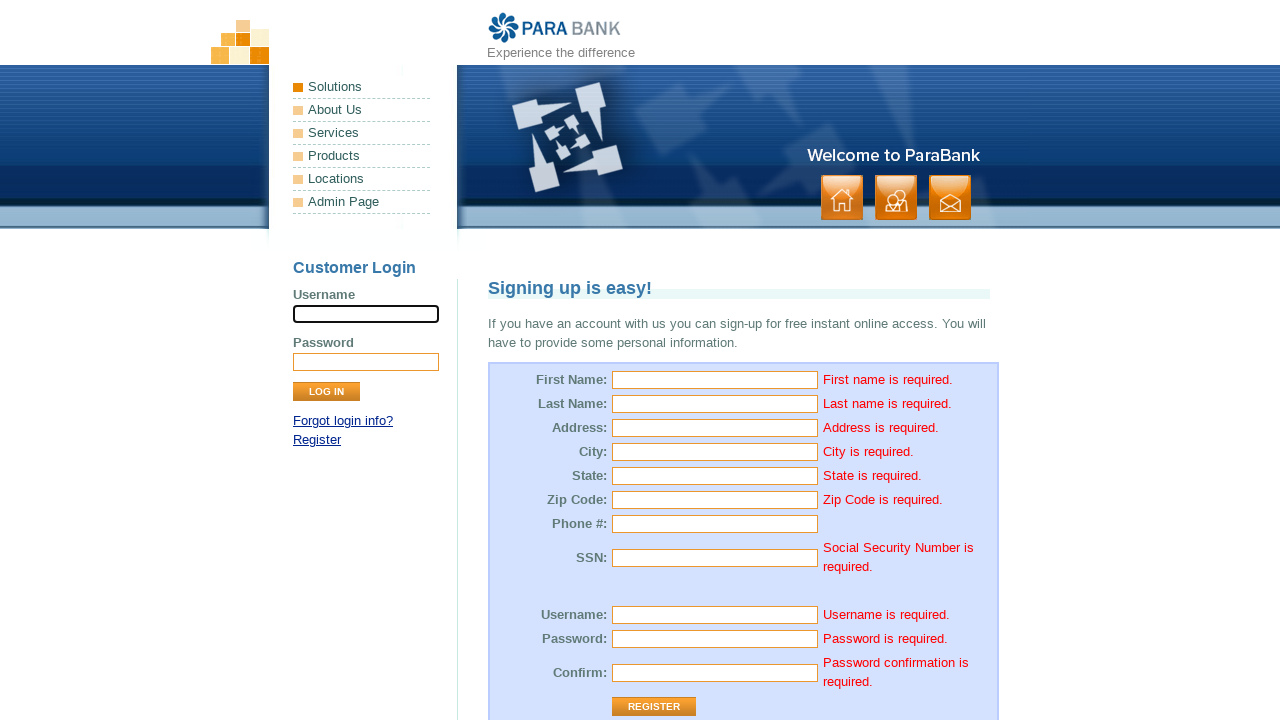

Verified 'Zip Code is required.' error message is displayed
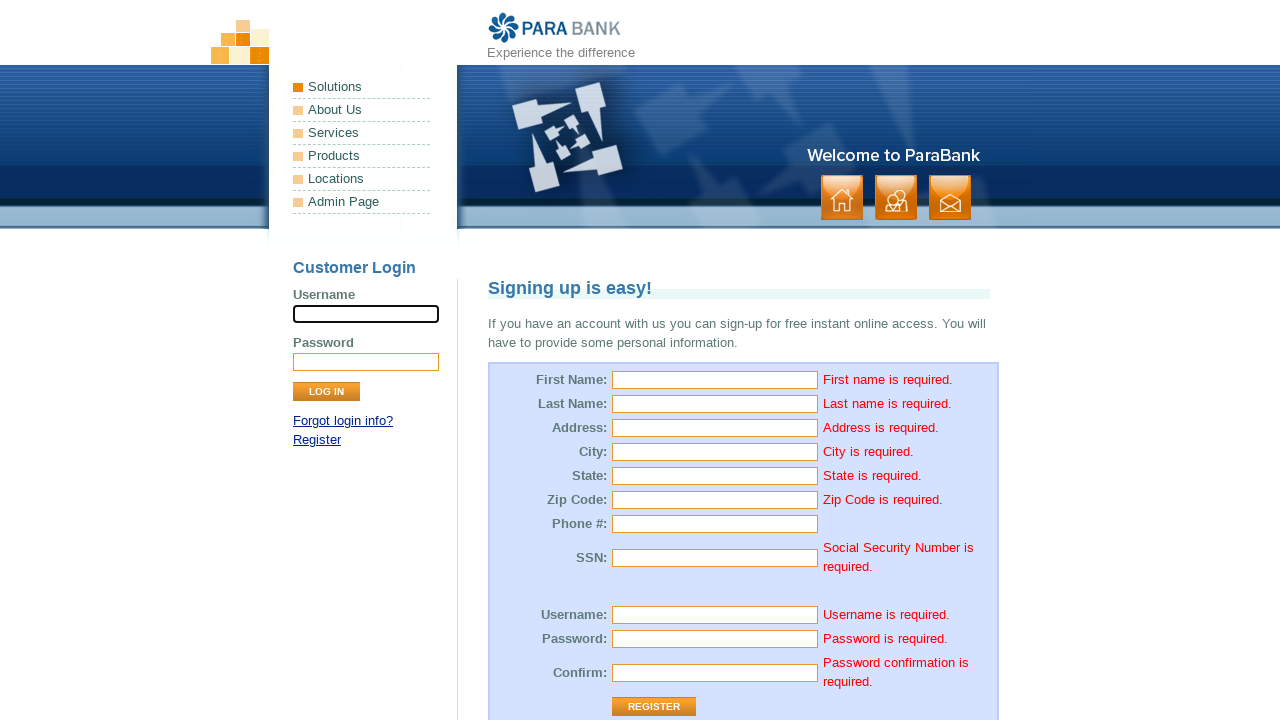

Verified 'Social Security Number is required.' error message is displayed
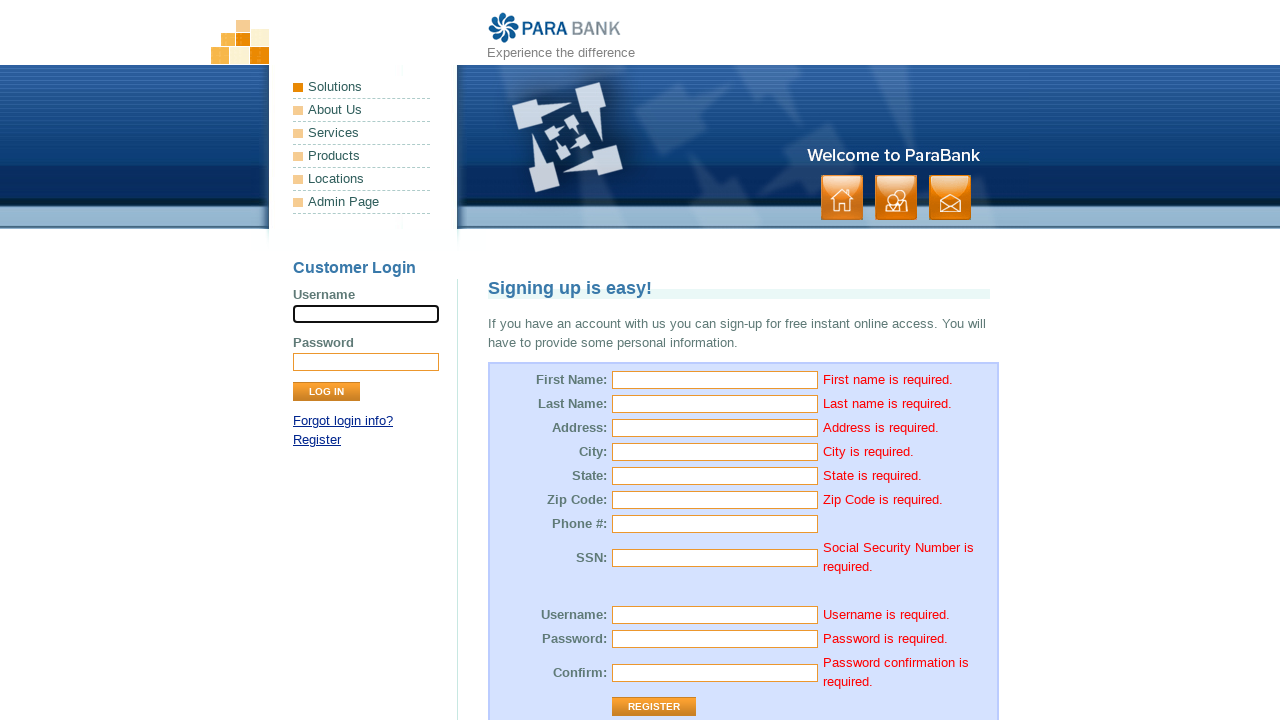

Verified 'Username is required.' error message is displayed
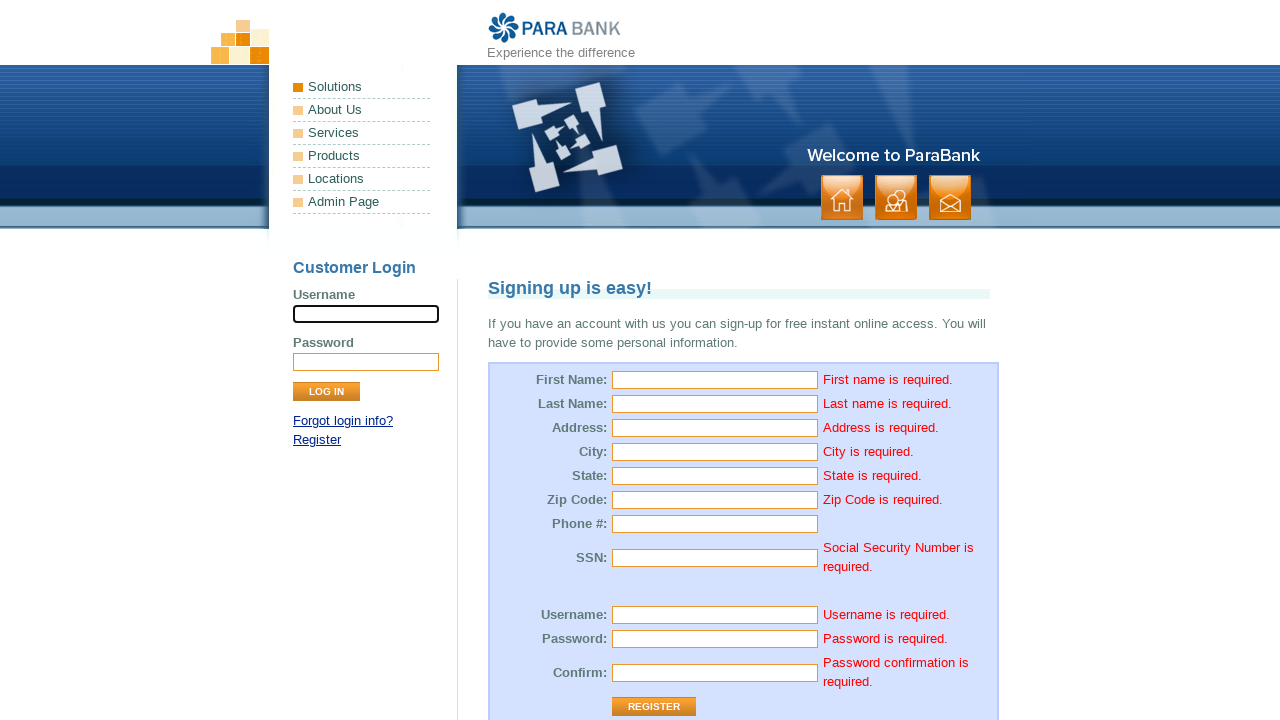

Verified 'Password is required.' error message is displayed
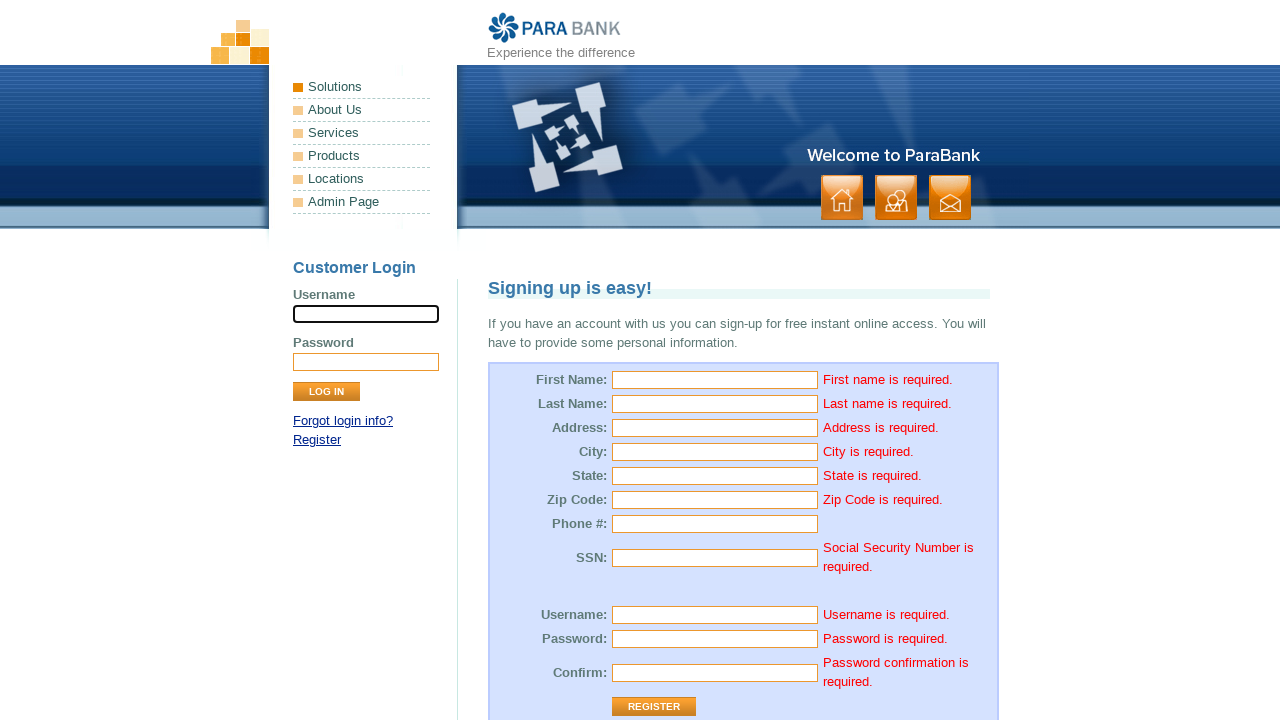

Verified 'Password confirmation is required.' error message is displayed
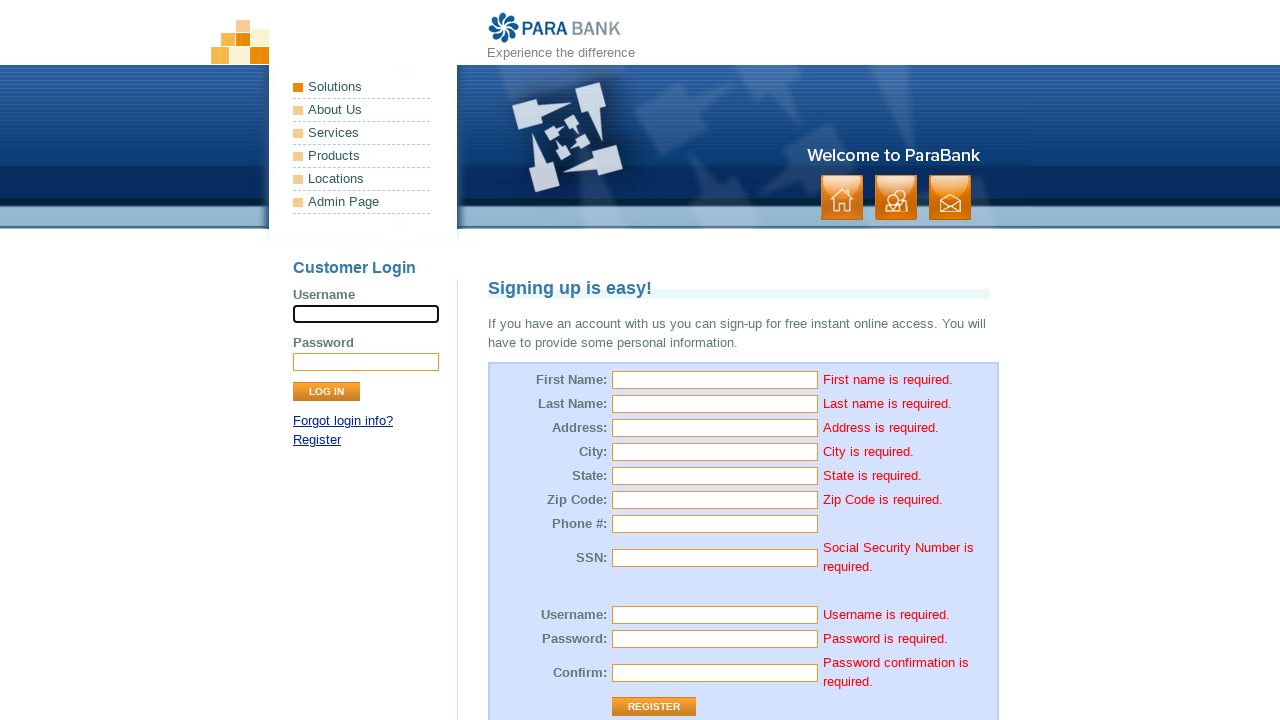

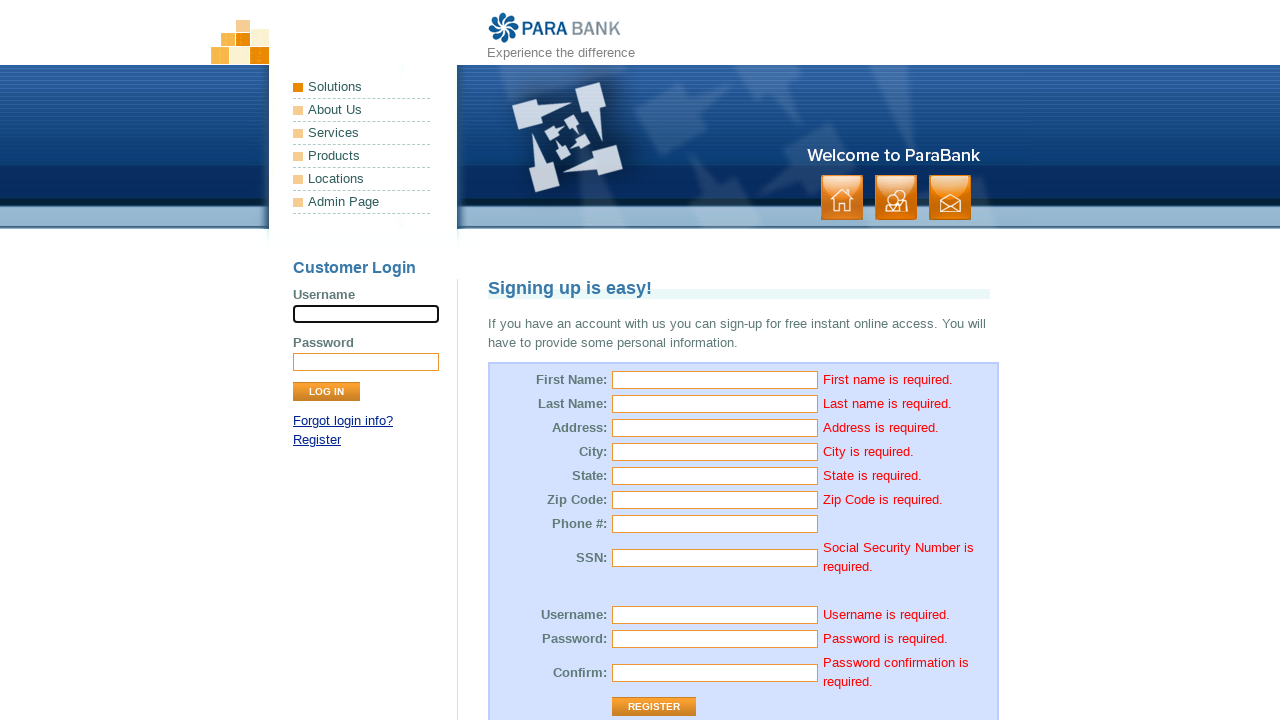